Navigates through the Leafground website menu to access a specific page and interact with UI elements

Starting URL: https://leafground.com/

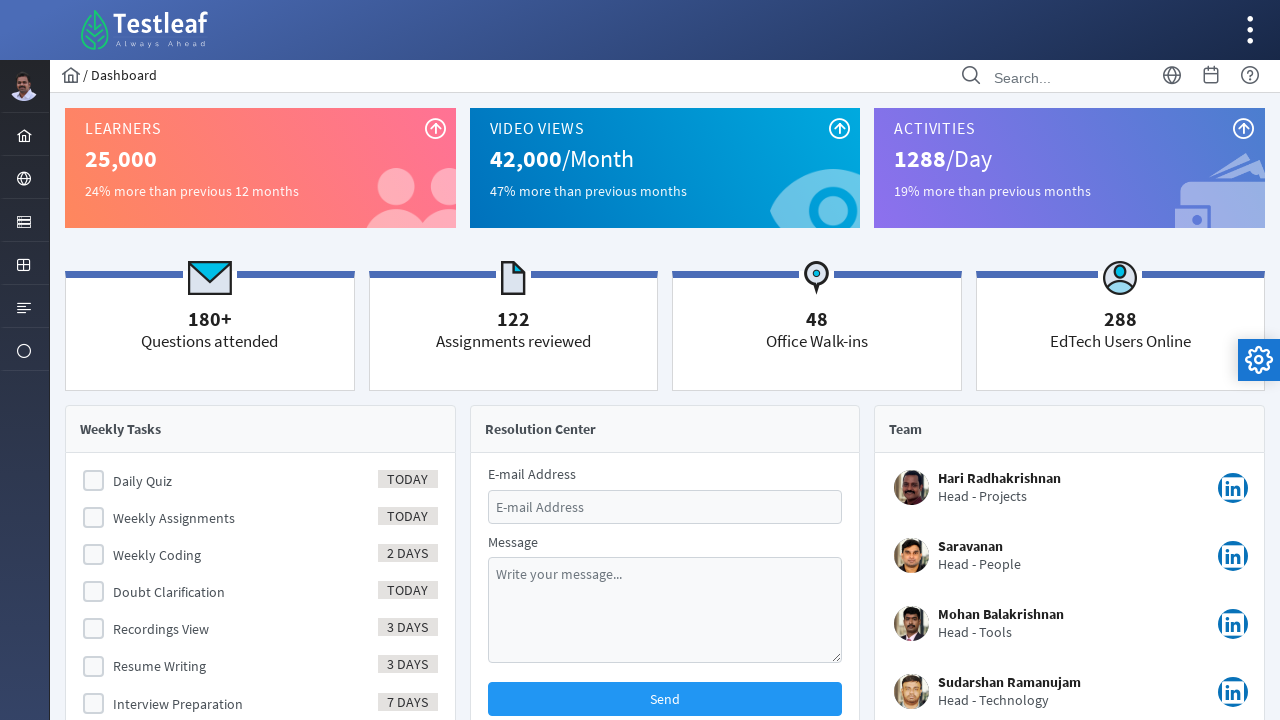

Clicked on the server menu item at (24, 222) on xpath=//i[@class='pi pi-server layout-menuitem-icon']
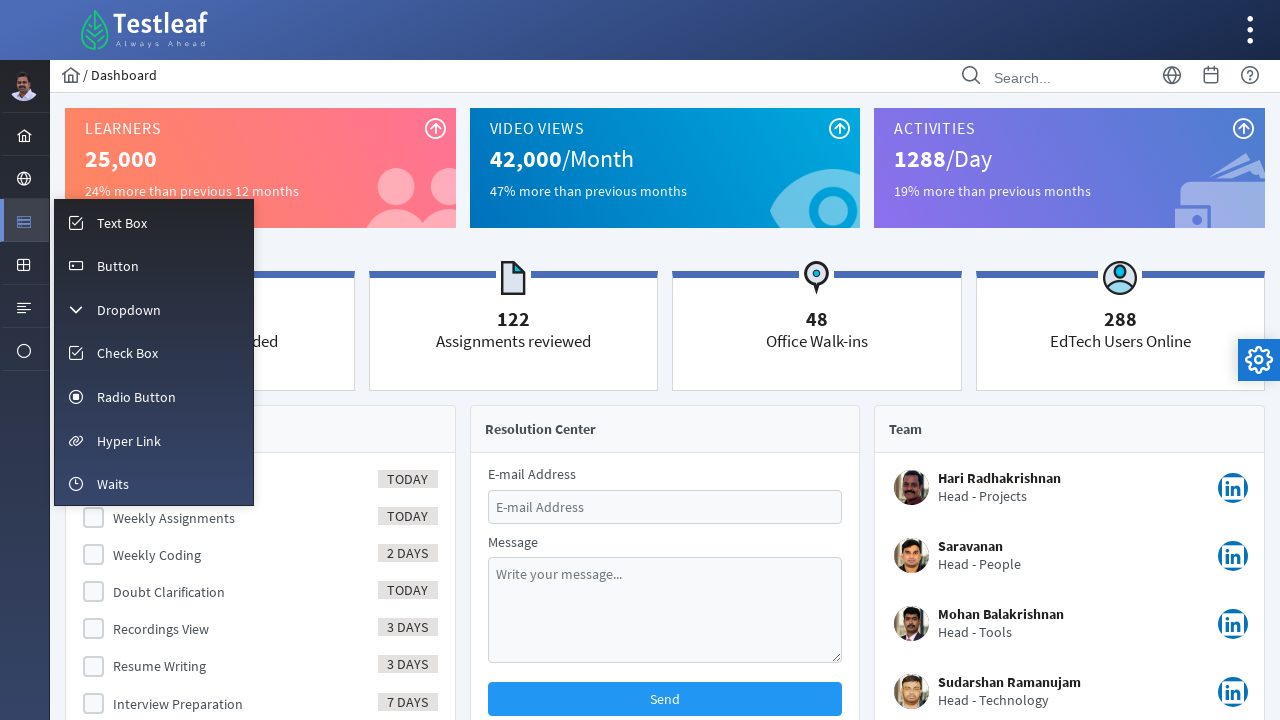

Clicked on the mobile menu item at (76, 266) on xpath=//i[@class='pi pi-fw pi-mobile layout-menuitem-icon']
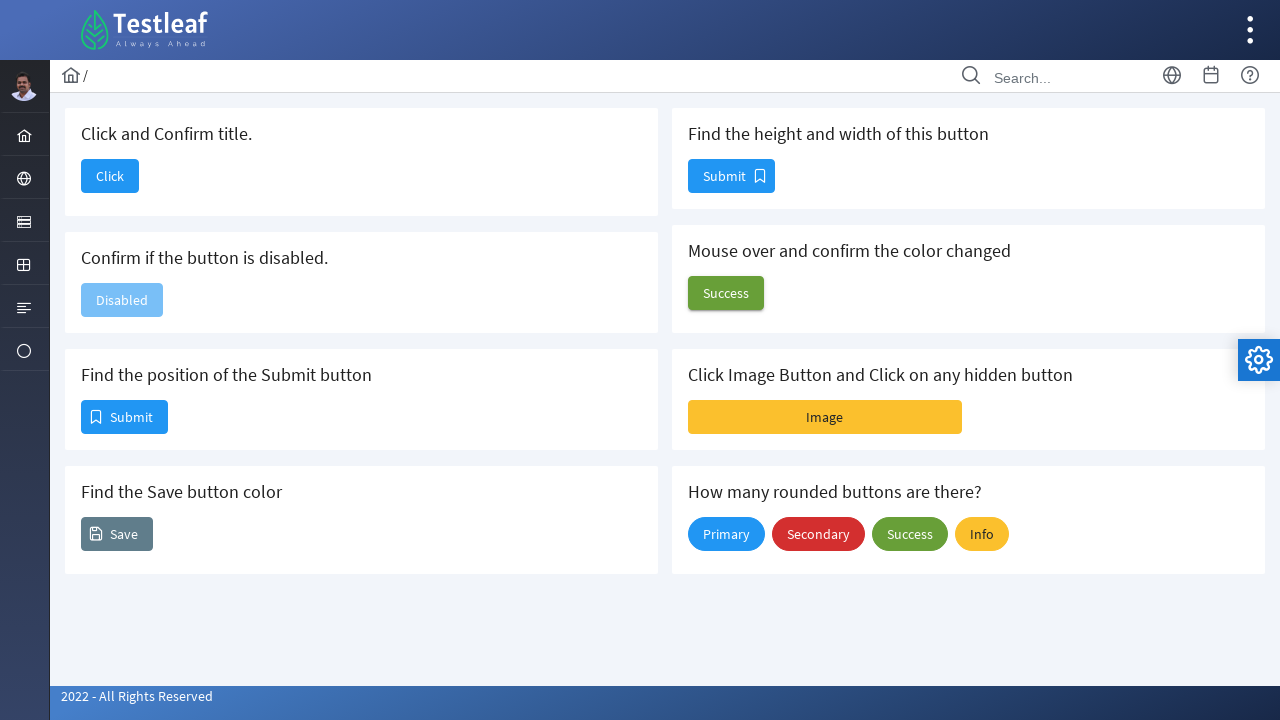

Waited for the button element to be visible
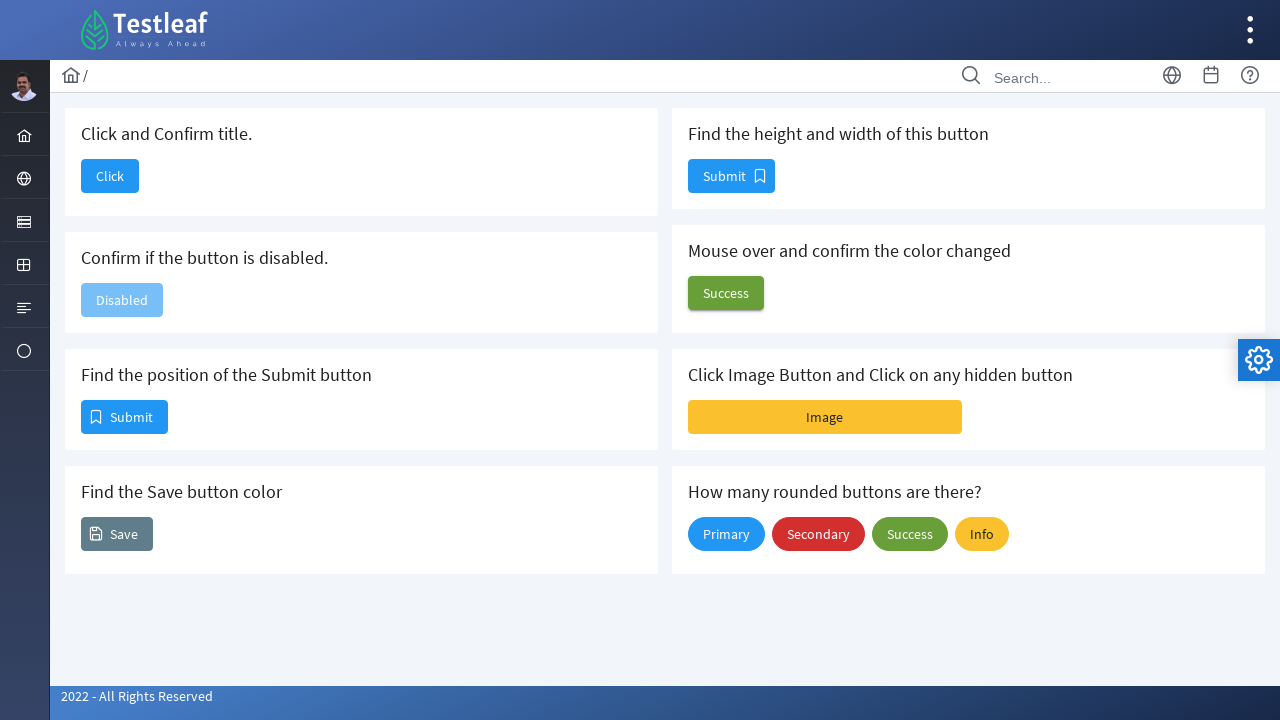

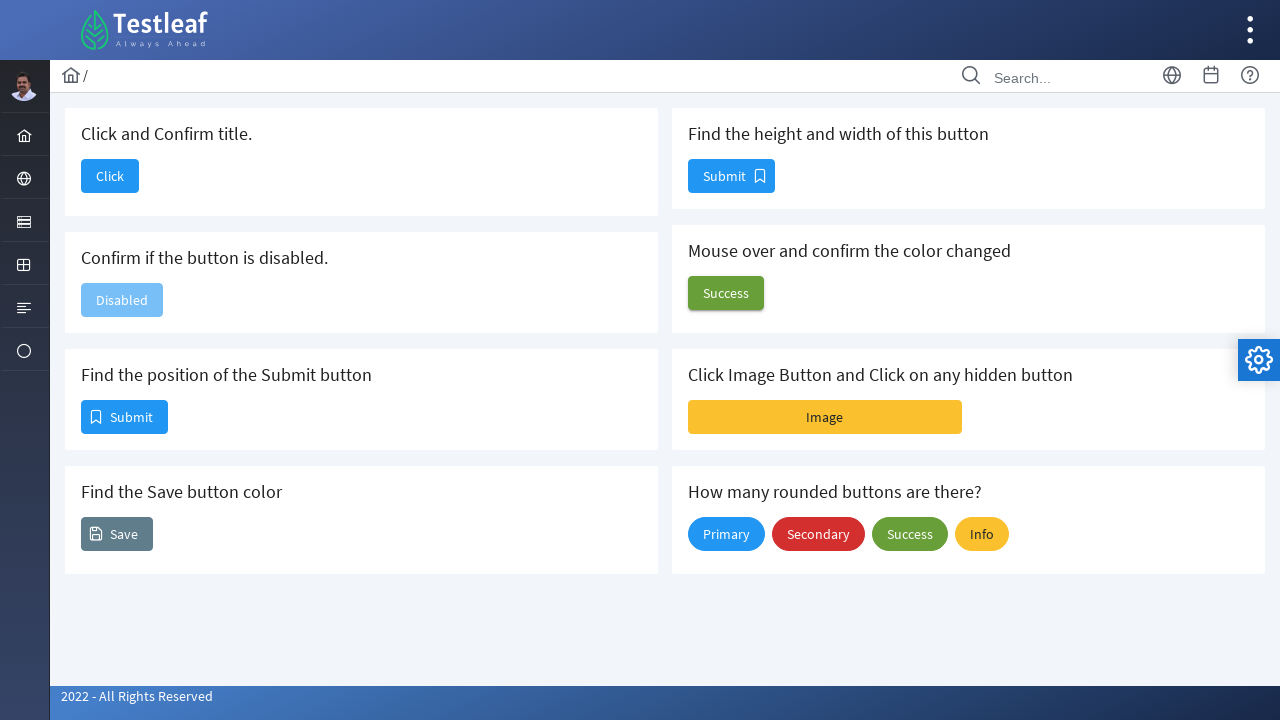